Navigates to the Rahul Shetty Academy automation practice page and locates a cell in the courses table

Starting URL: https://rahulshettyacademy.com/AutomationPractice/

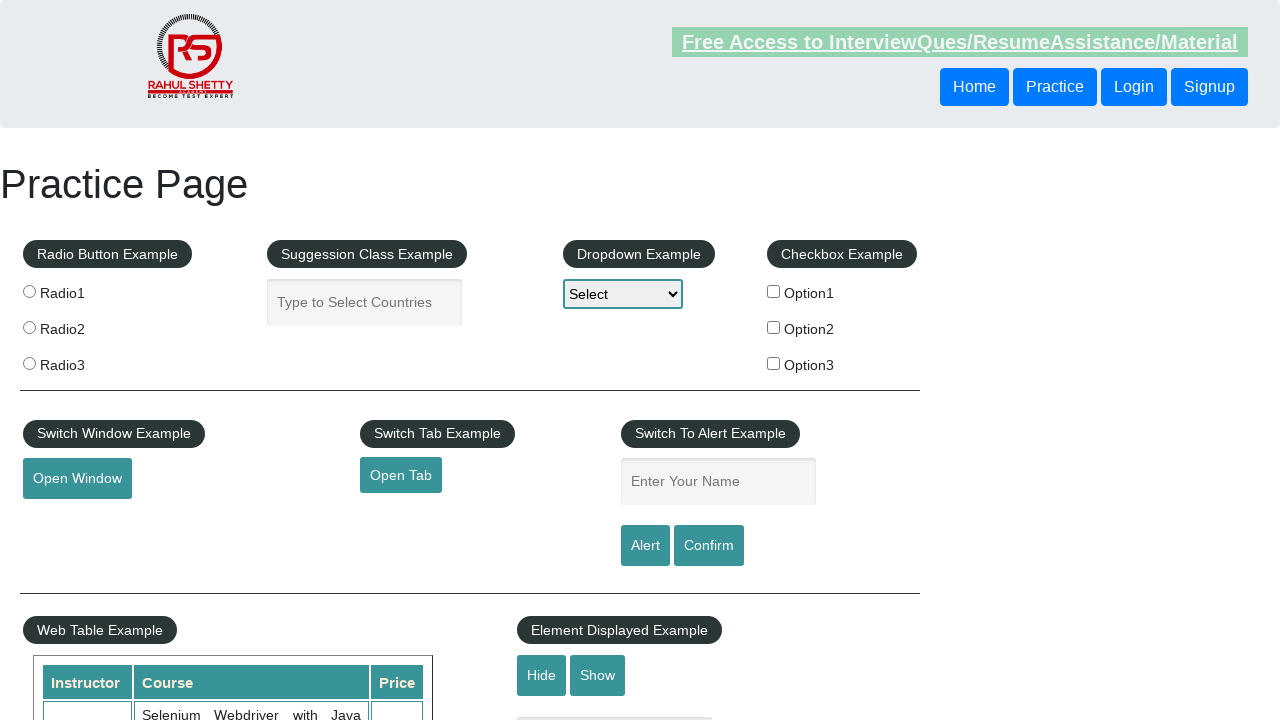

Waited for second column cell in courses table to load
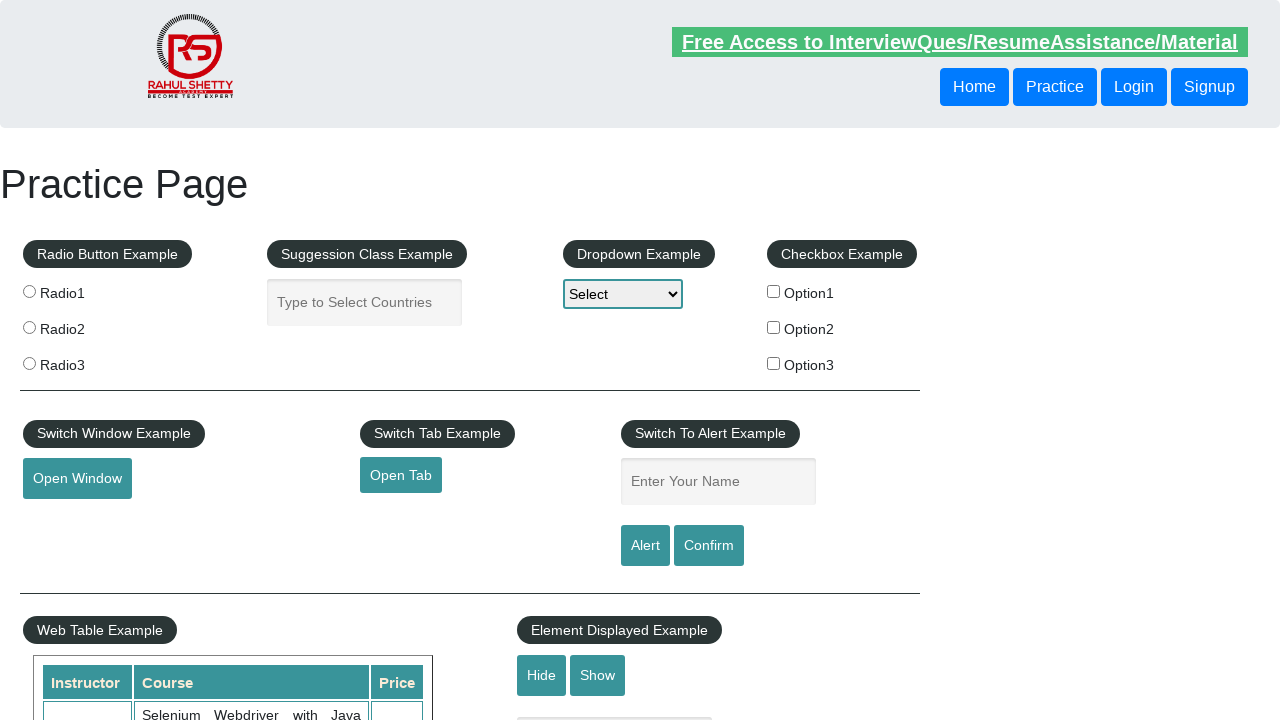

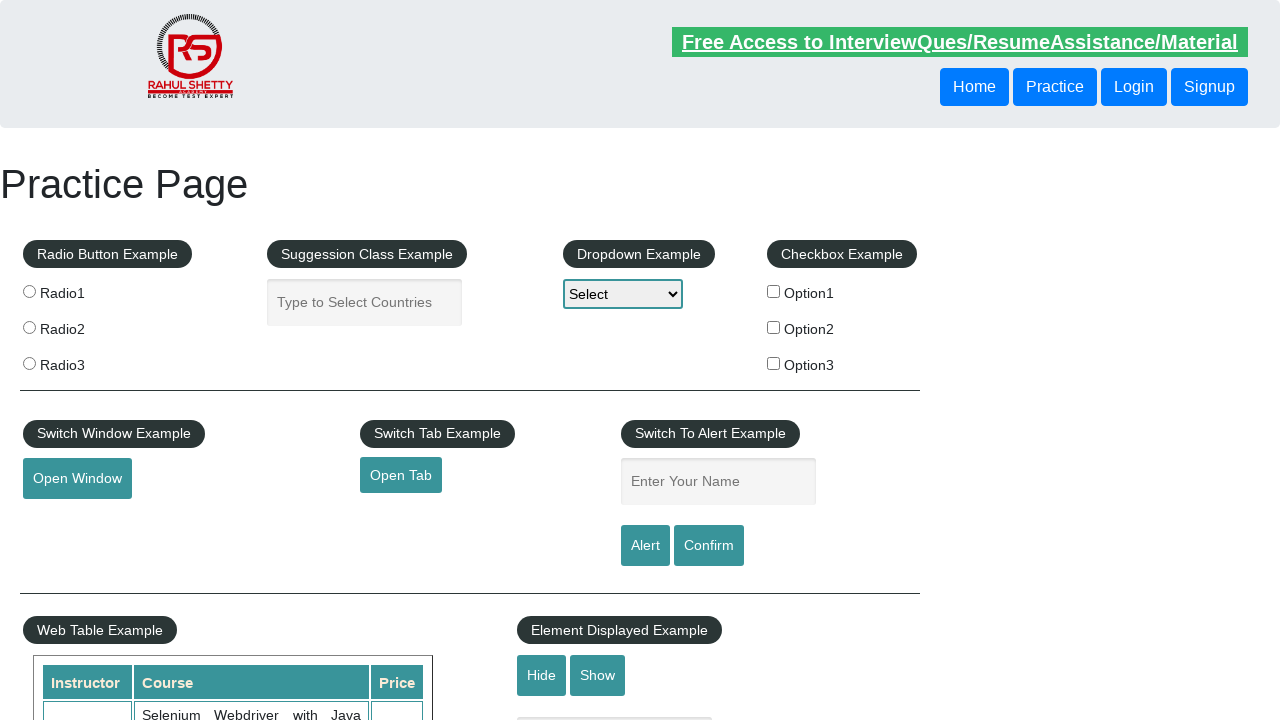